Clicks on the first user item in the users list to navigate to their profile page

Starting URL: https://selenium-blog.herokuapp.com/users

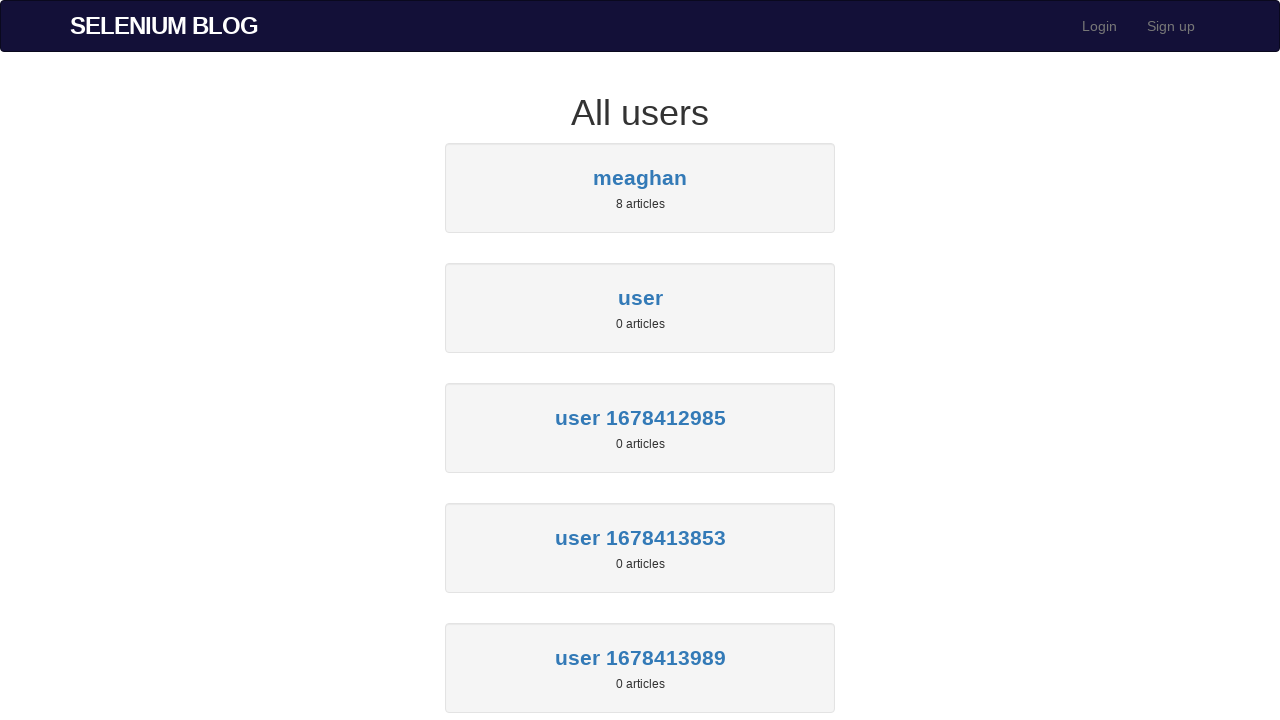

Navigated to users list page
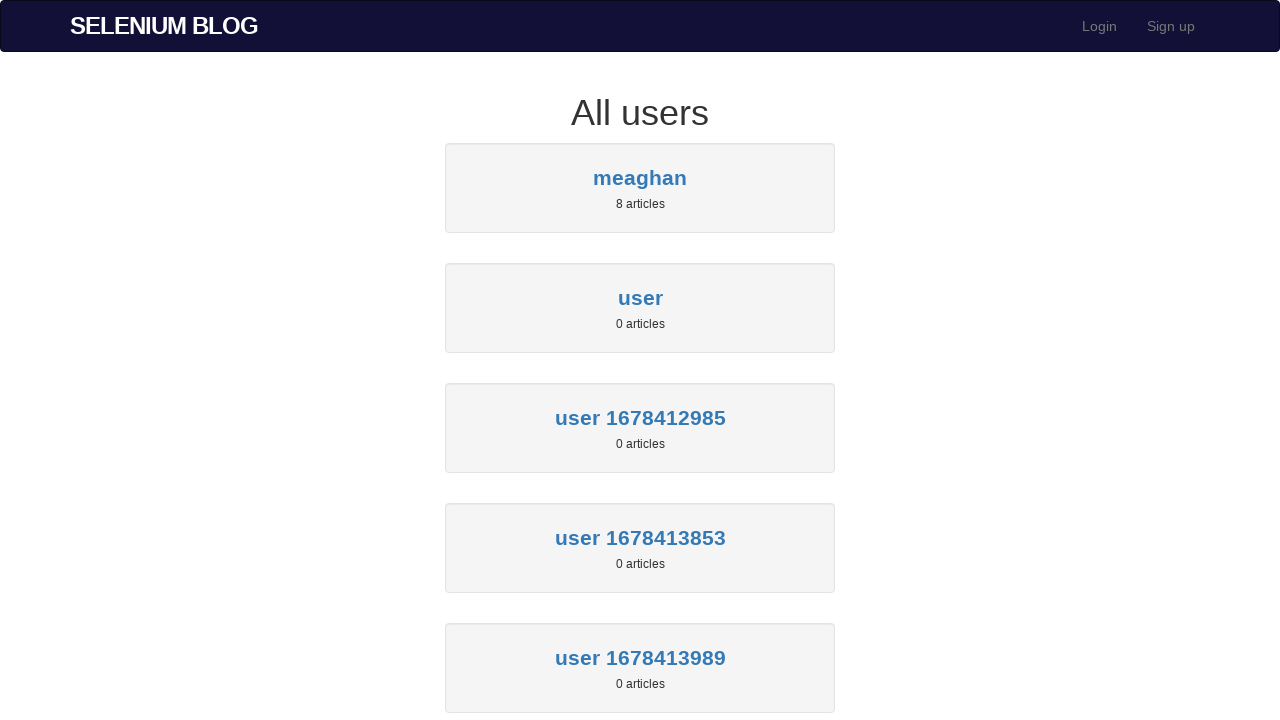

Clicked on the first user item in the users list at (640, 177) on xpath=/html/body/div[2]/div[1]/ul/div/div/li[1]/a
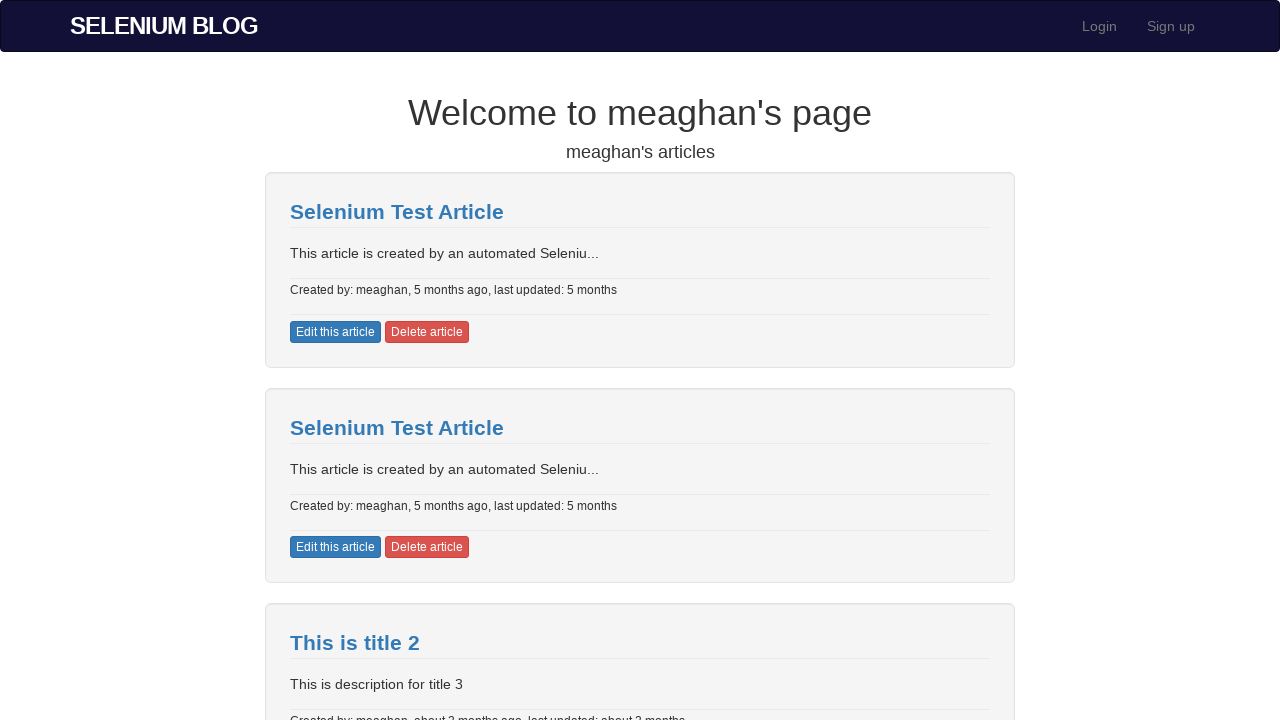

Successfully navigated to user 1 profile page
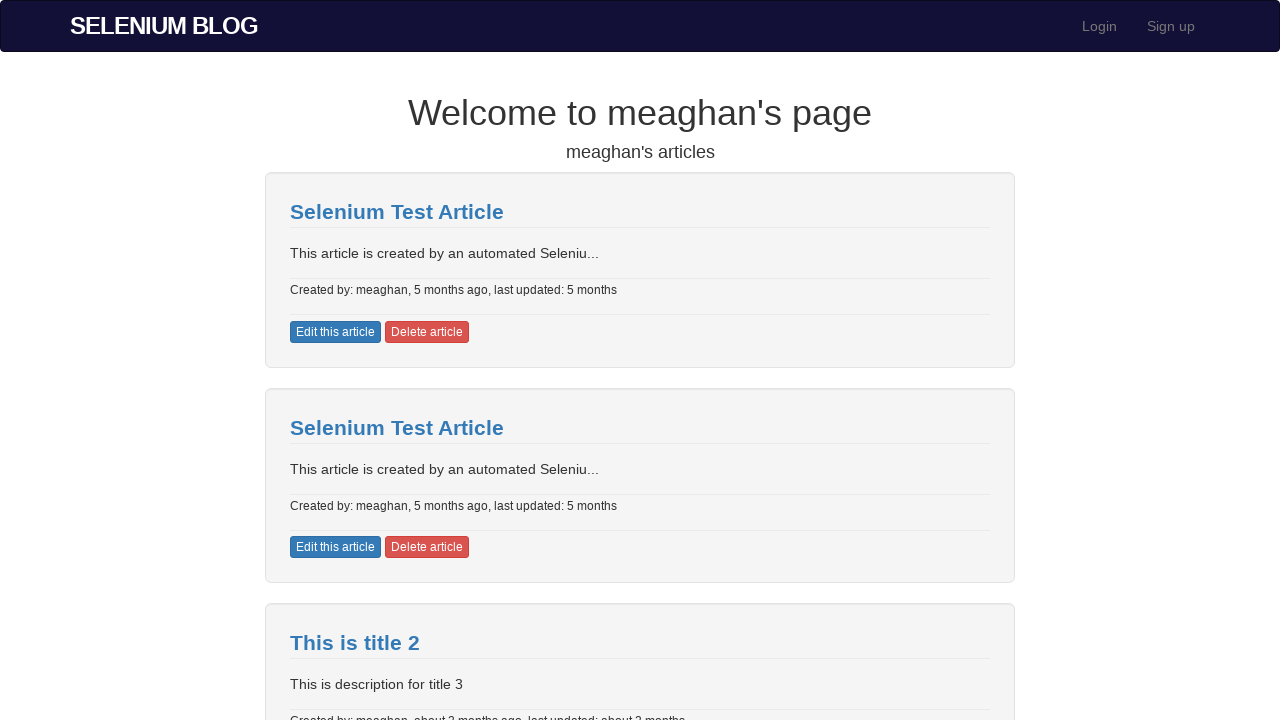

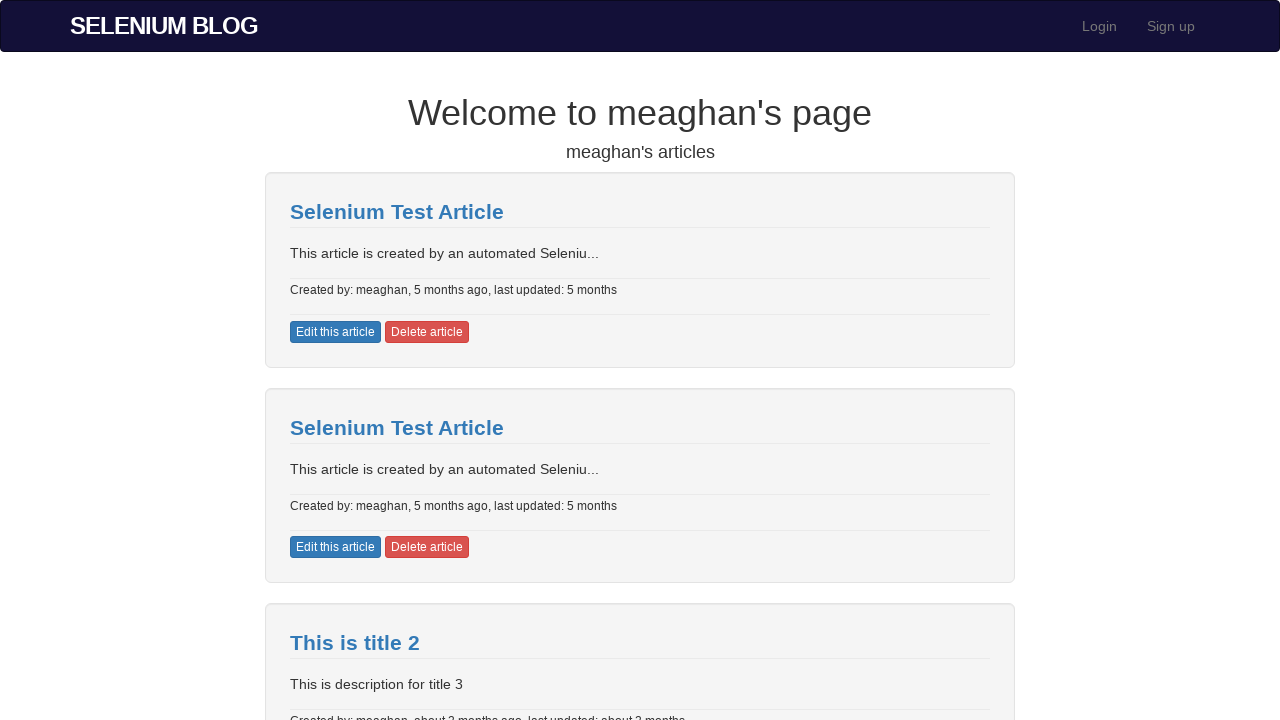